Tests alert functionality by navigating to the basic elements section, scrolling to and clicking an alert button, then verifying the alert message text

Starting URL: http://automationbykrishna.com/

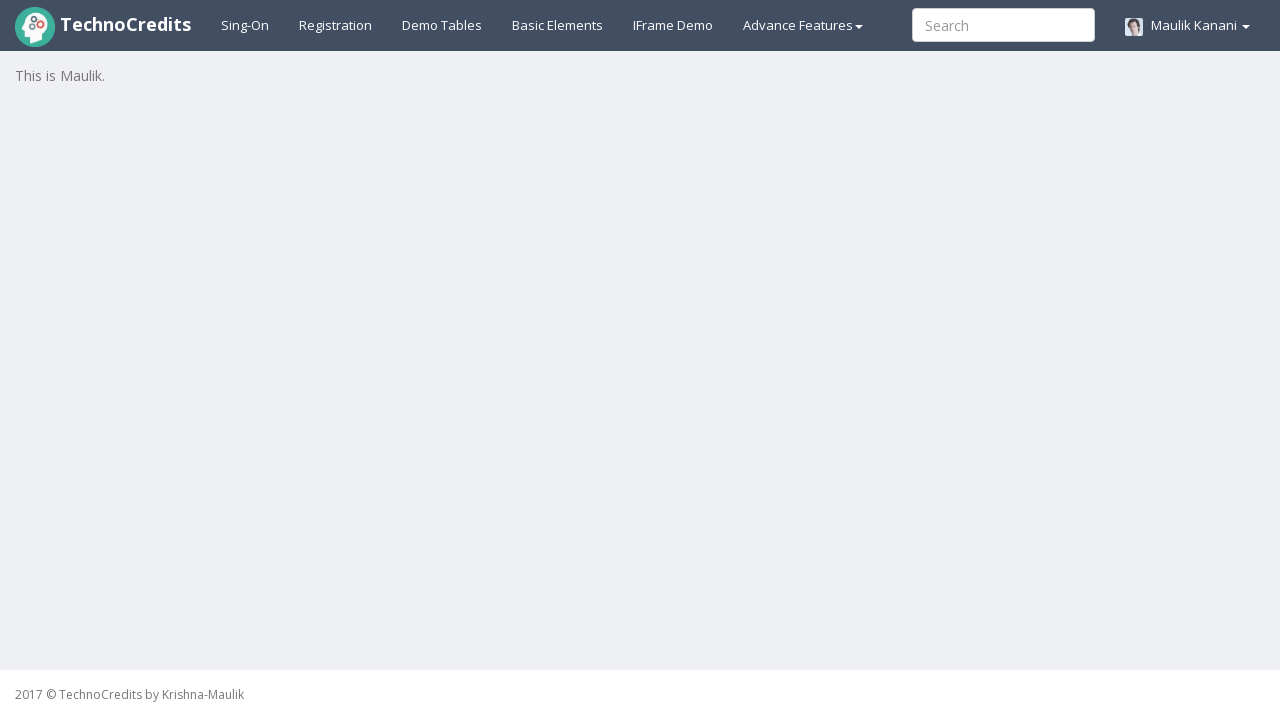

Clicked on BasicElements link at (558, 25) on xpath=//a[@id='basicelements']
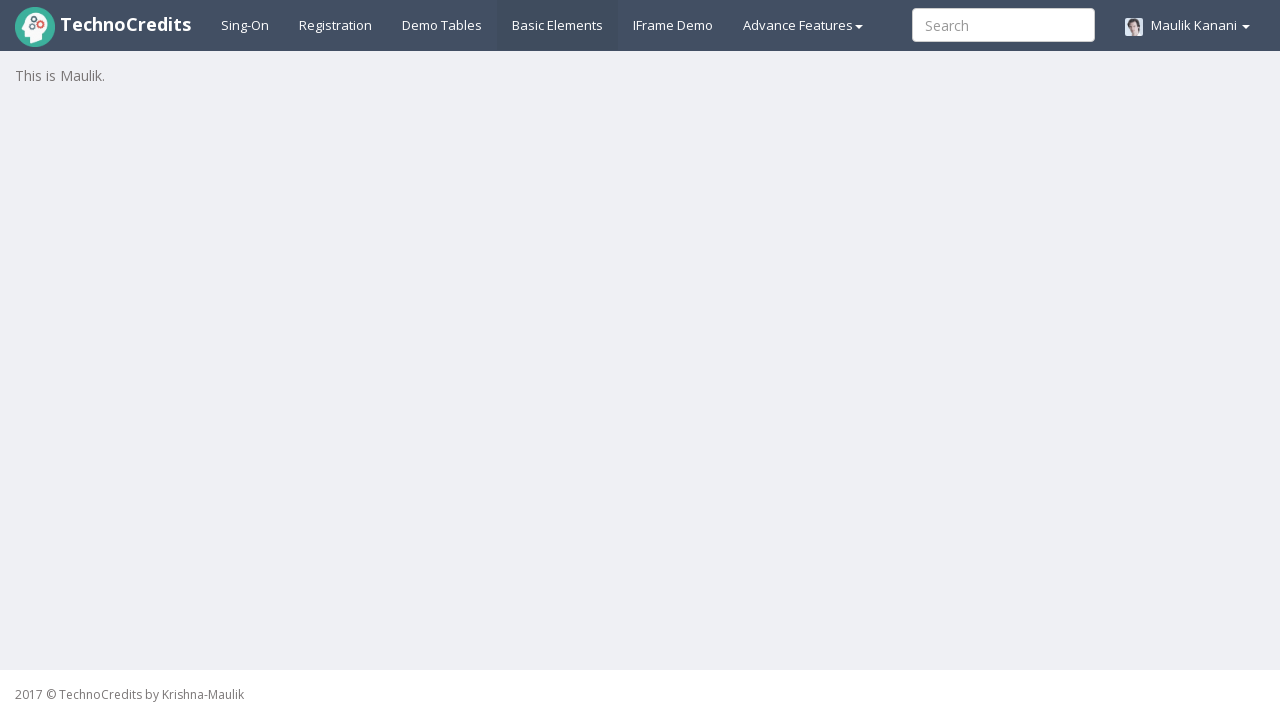

Waited 5 seconds for page to load
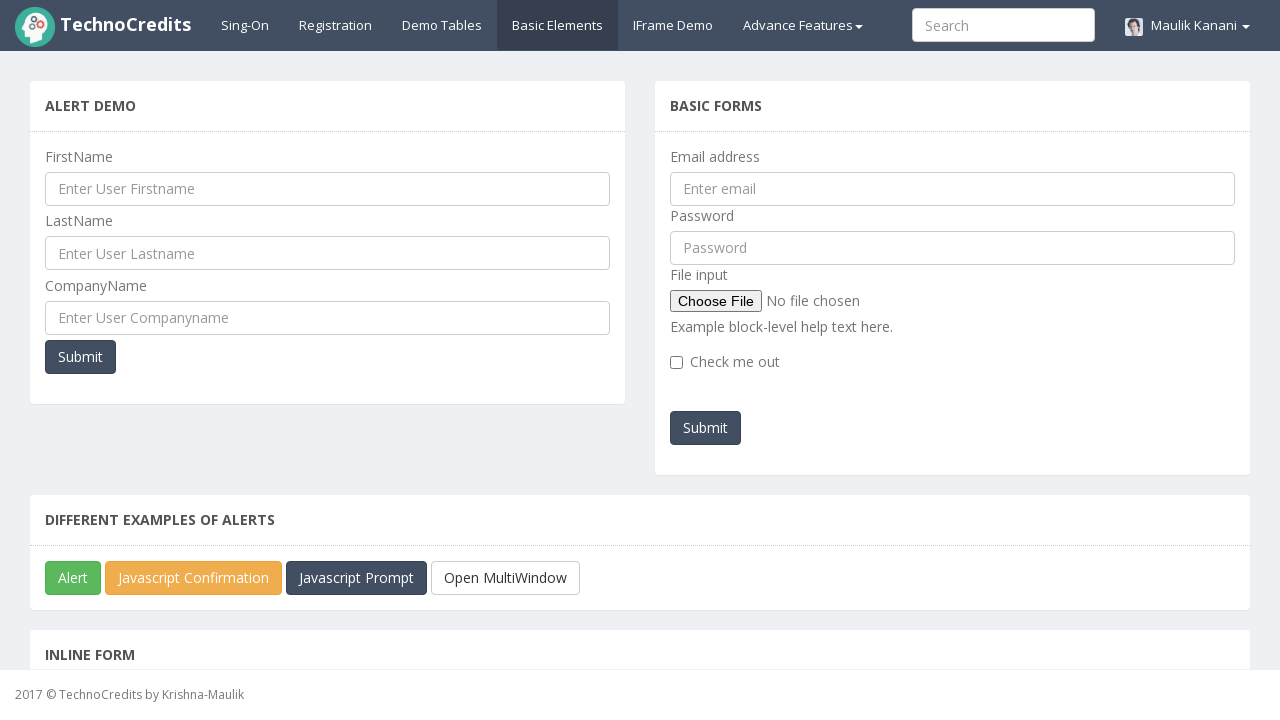

Located alert button element
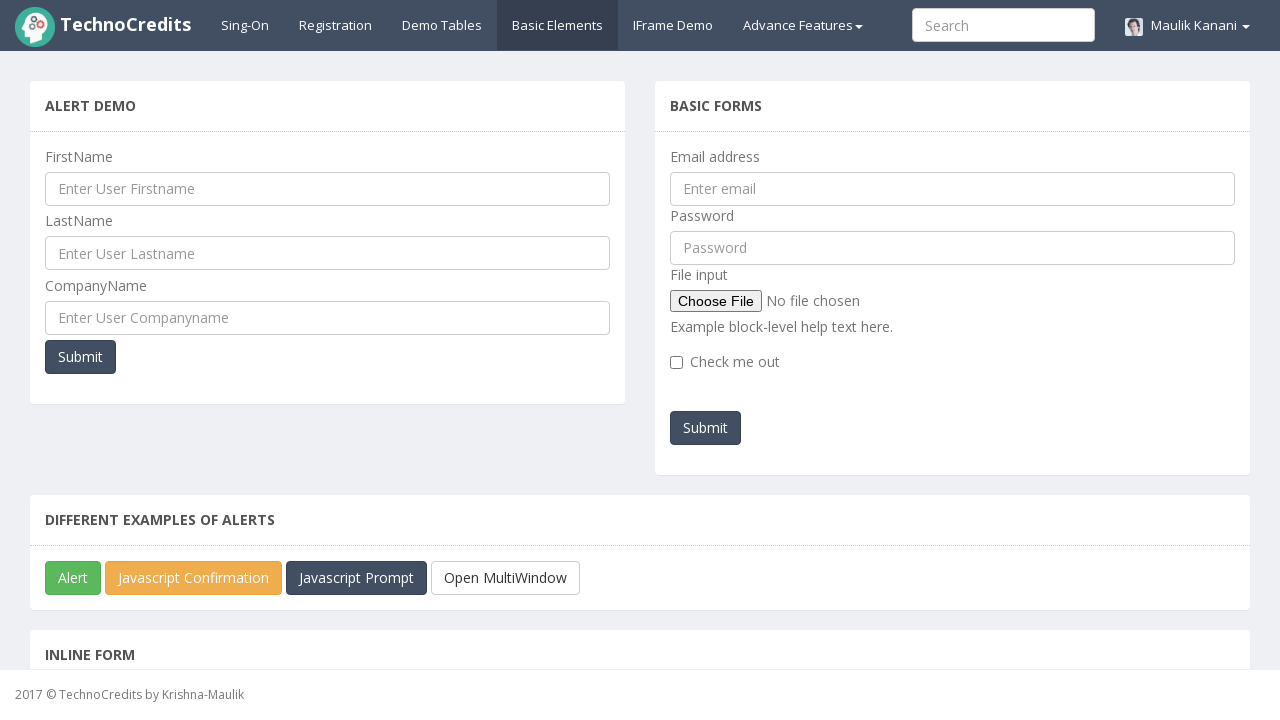

Scrolled to alert button
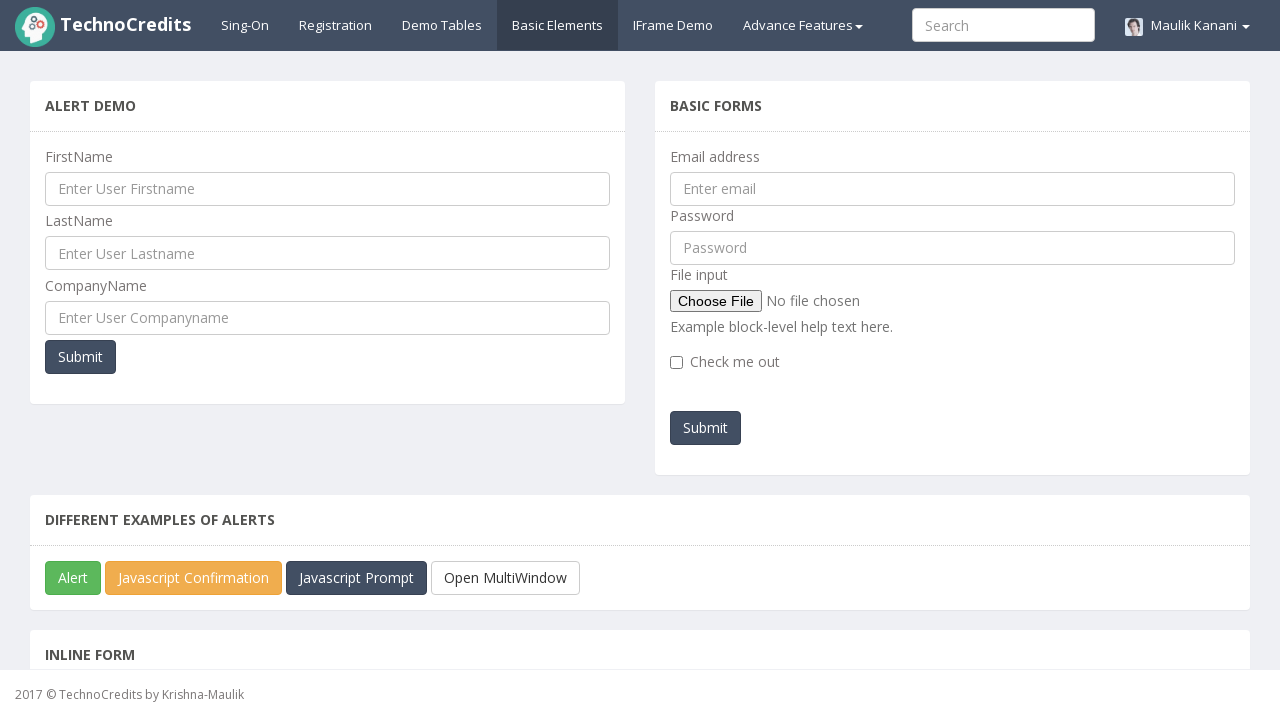

Clicked on alert button at (73, 578) on xpath=//button[@id='javascriptAlert']
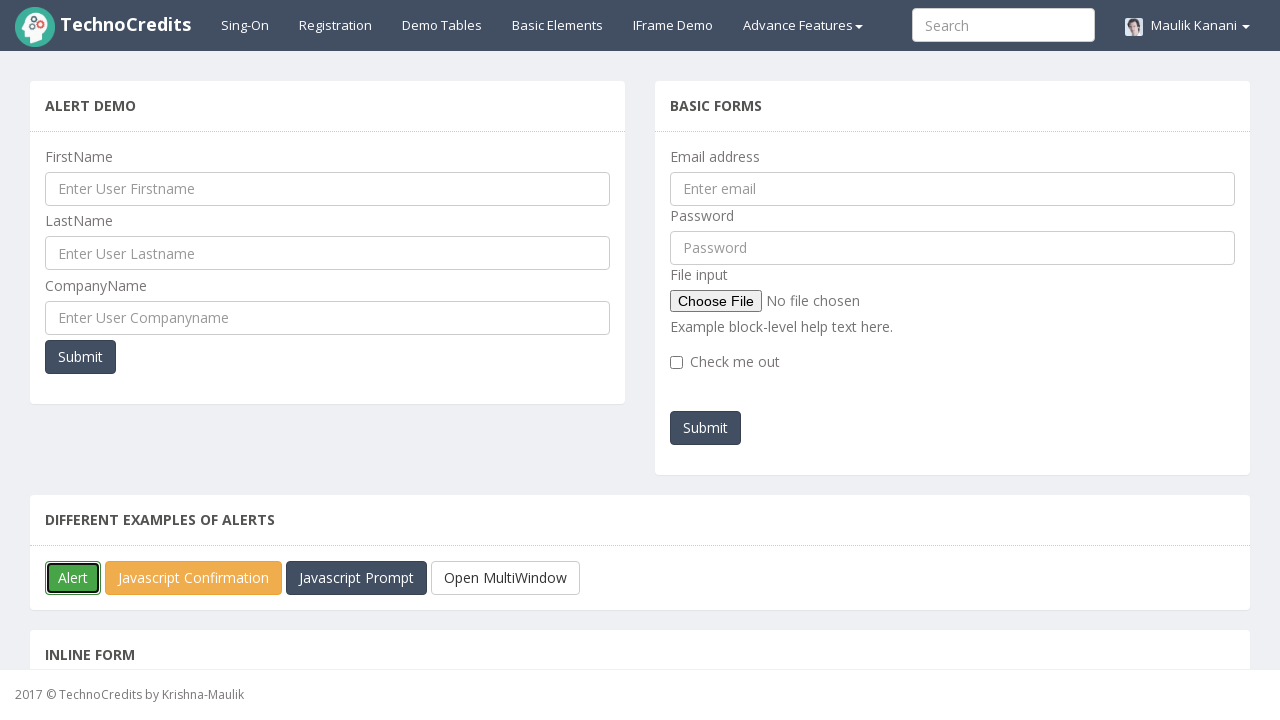

Set up dialog handler to accept alerts
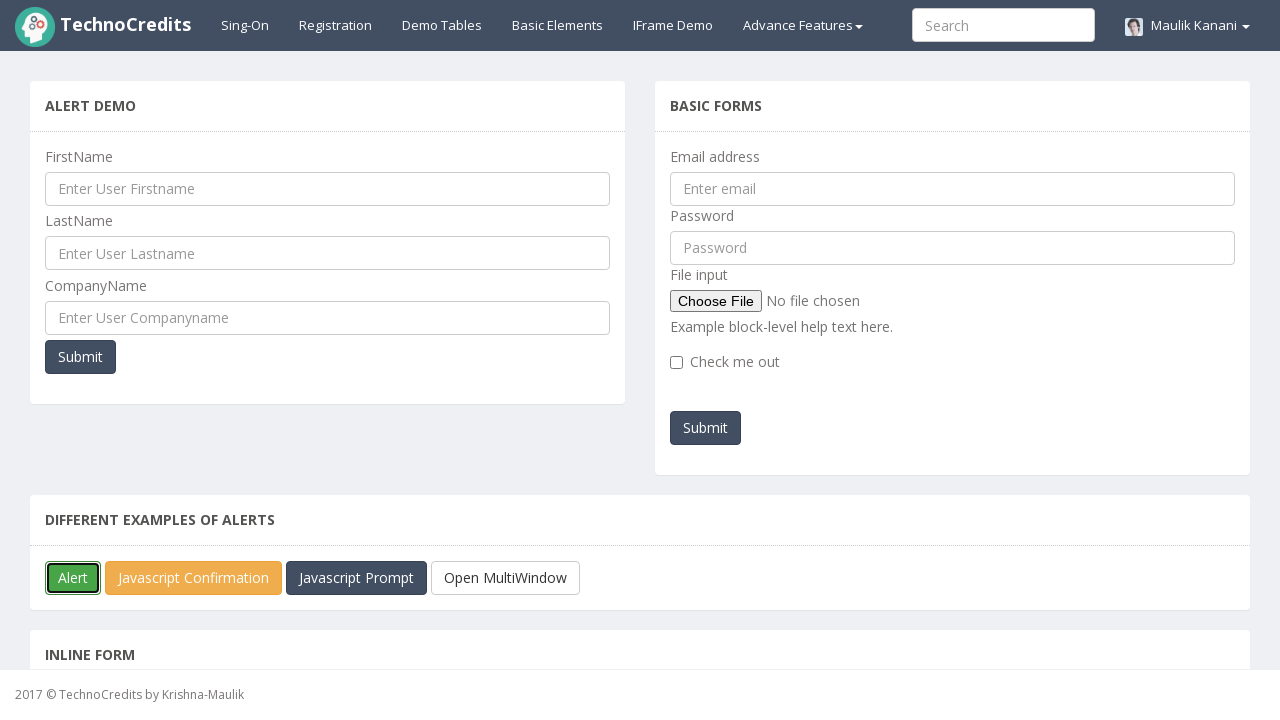

Defined expected alert text: 'You must be TechnoCredits student!!'
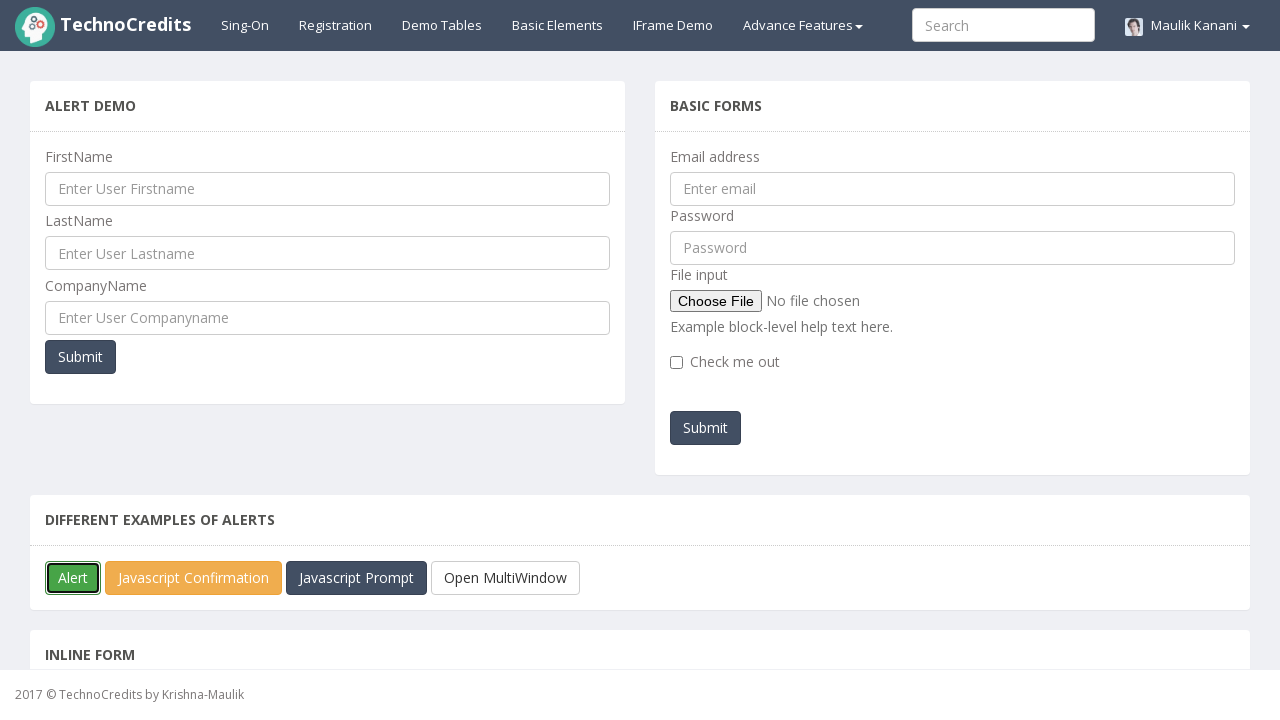

Waited 1 second to ensure alert processing
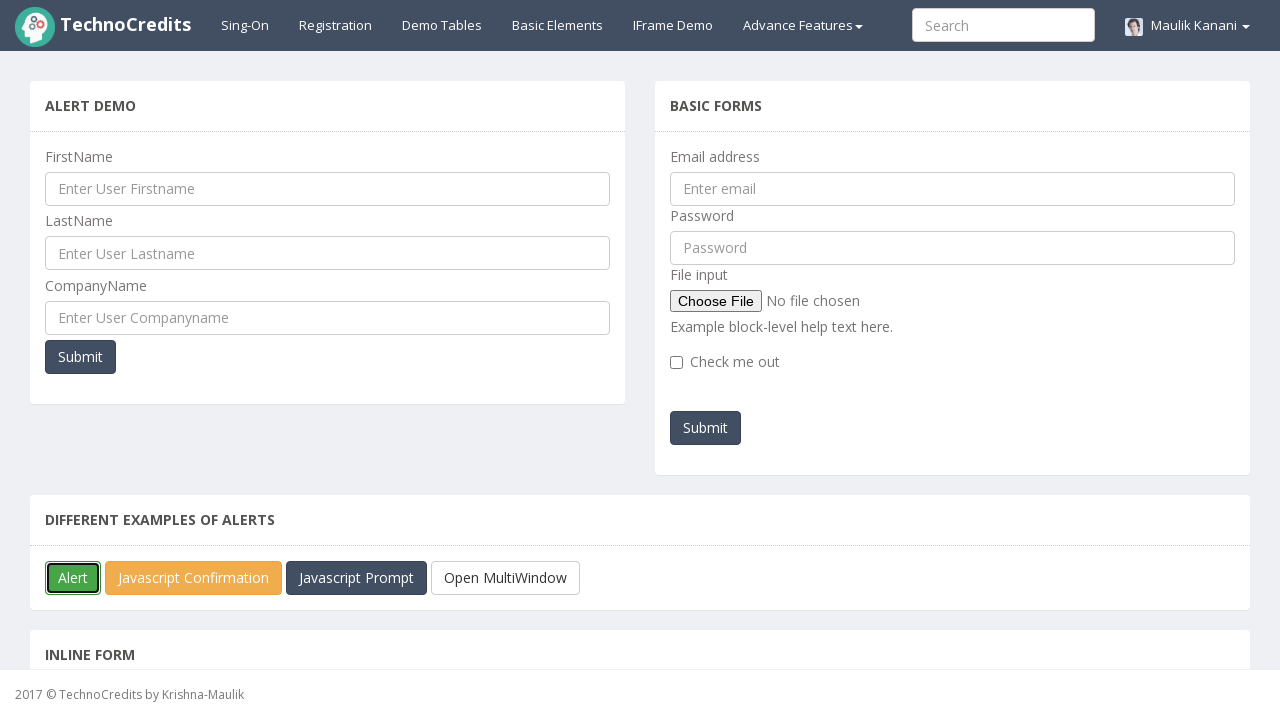

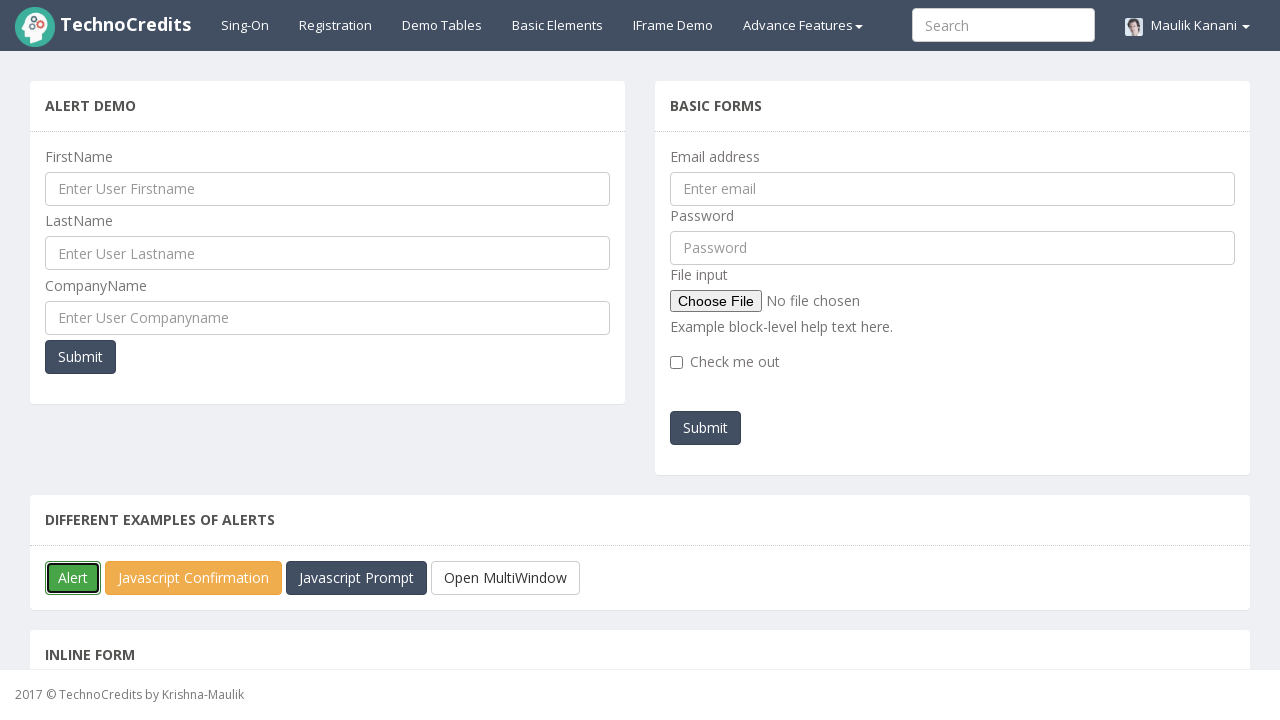